Simple navigation test that opens the Paytm homepage and verifies the page loads successfully by maximizing the browser window.

Starting URL: https://paytm.com/

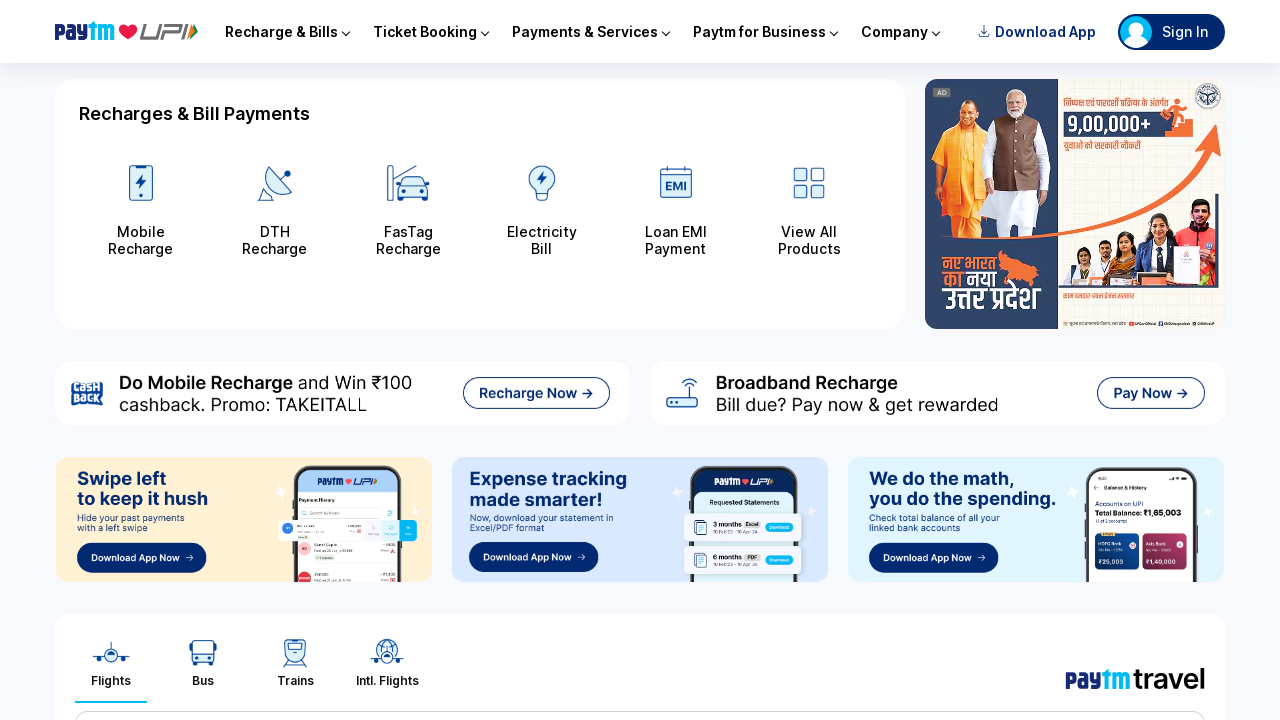

Set viewport size to 1920x1080
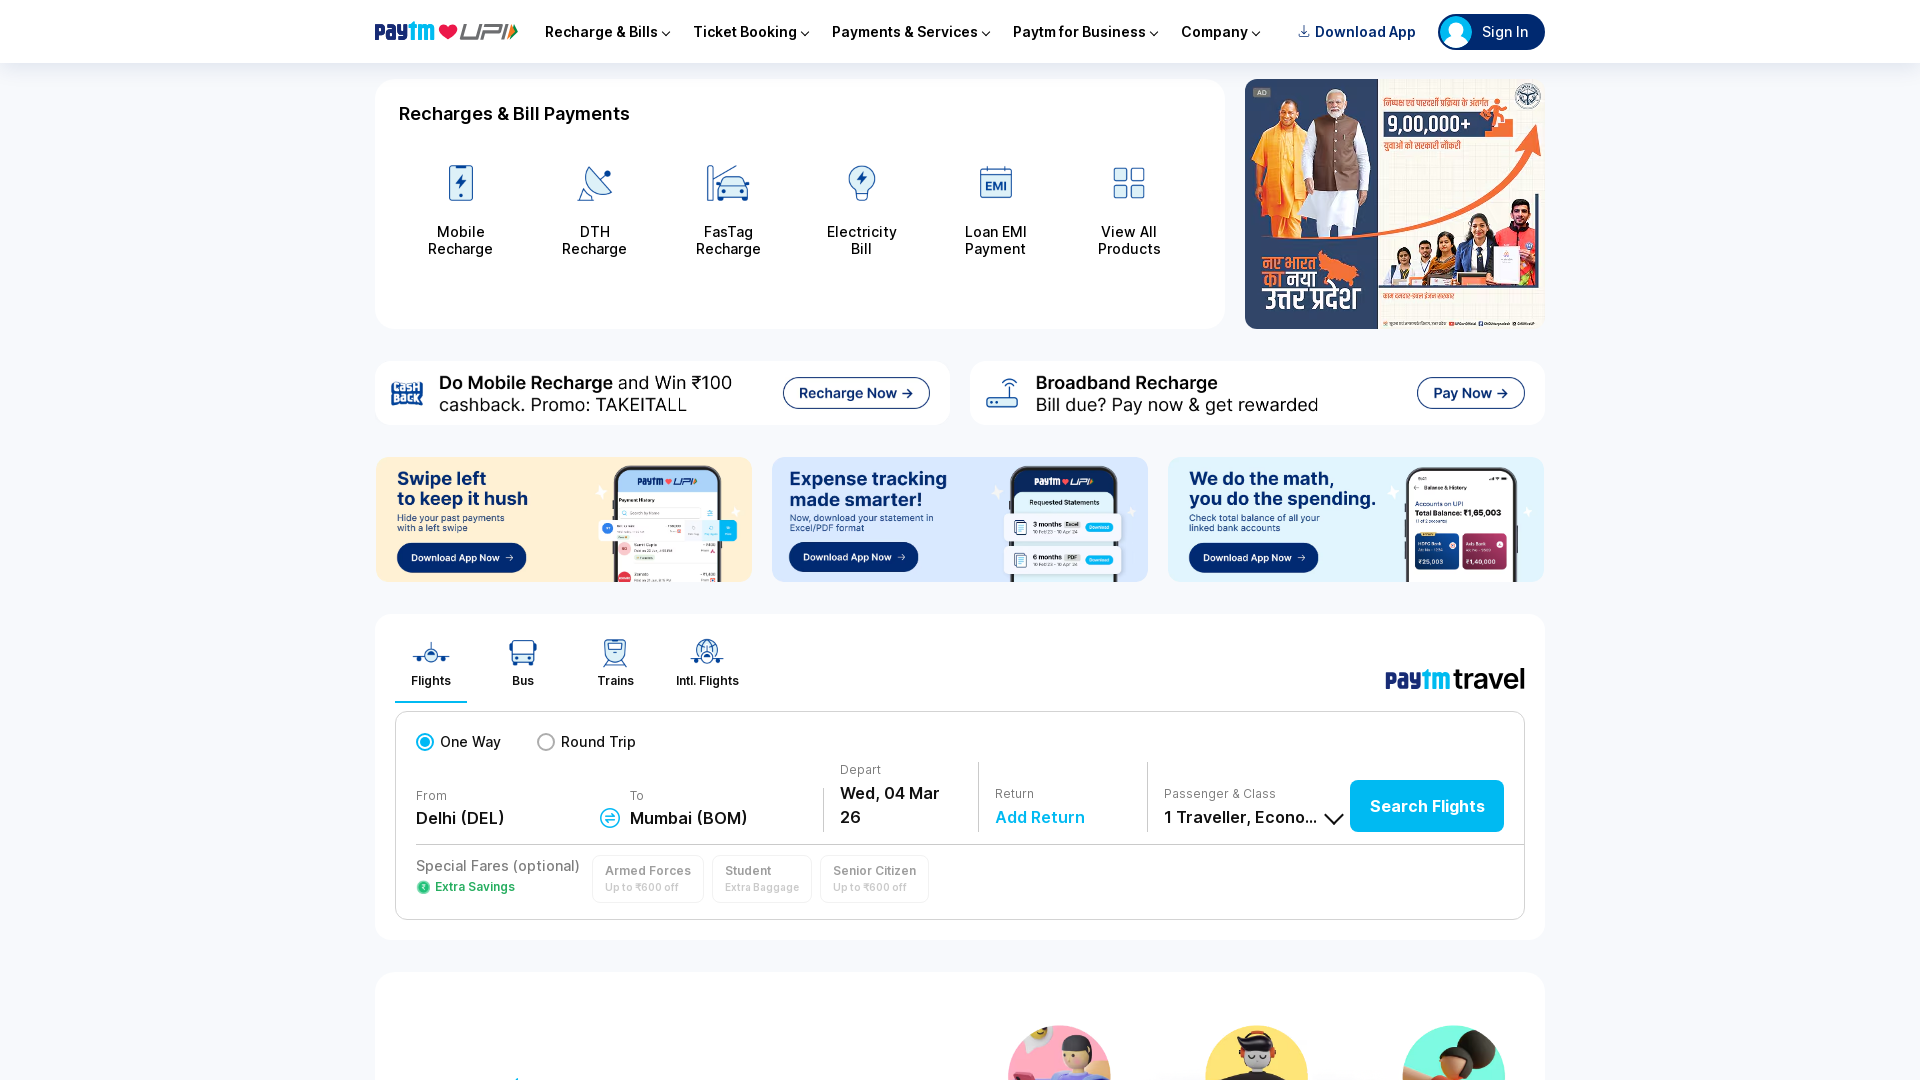

Paytm homepage loaded successfully with domcontentloaded state
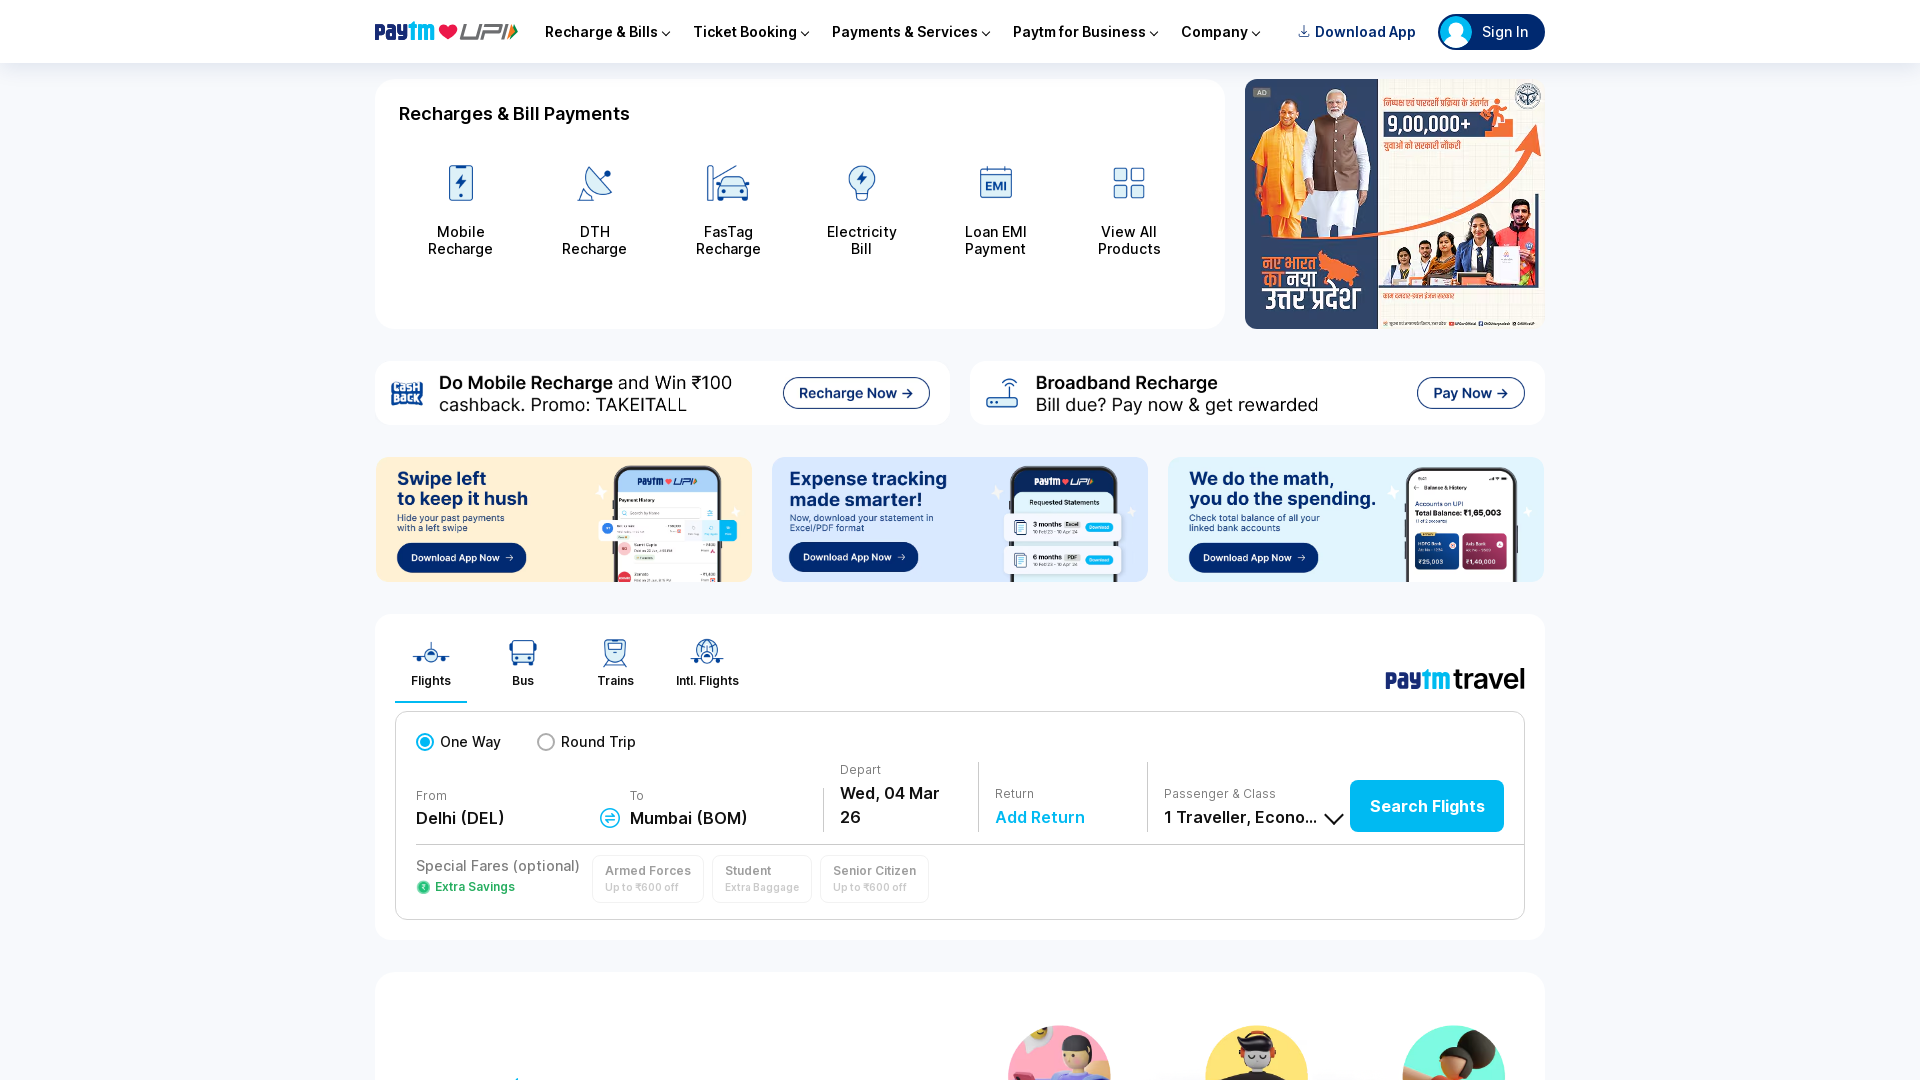

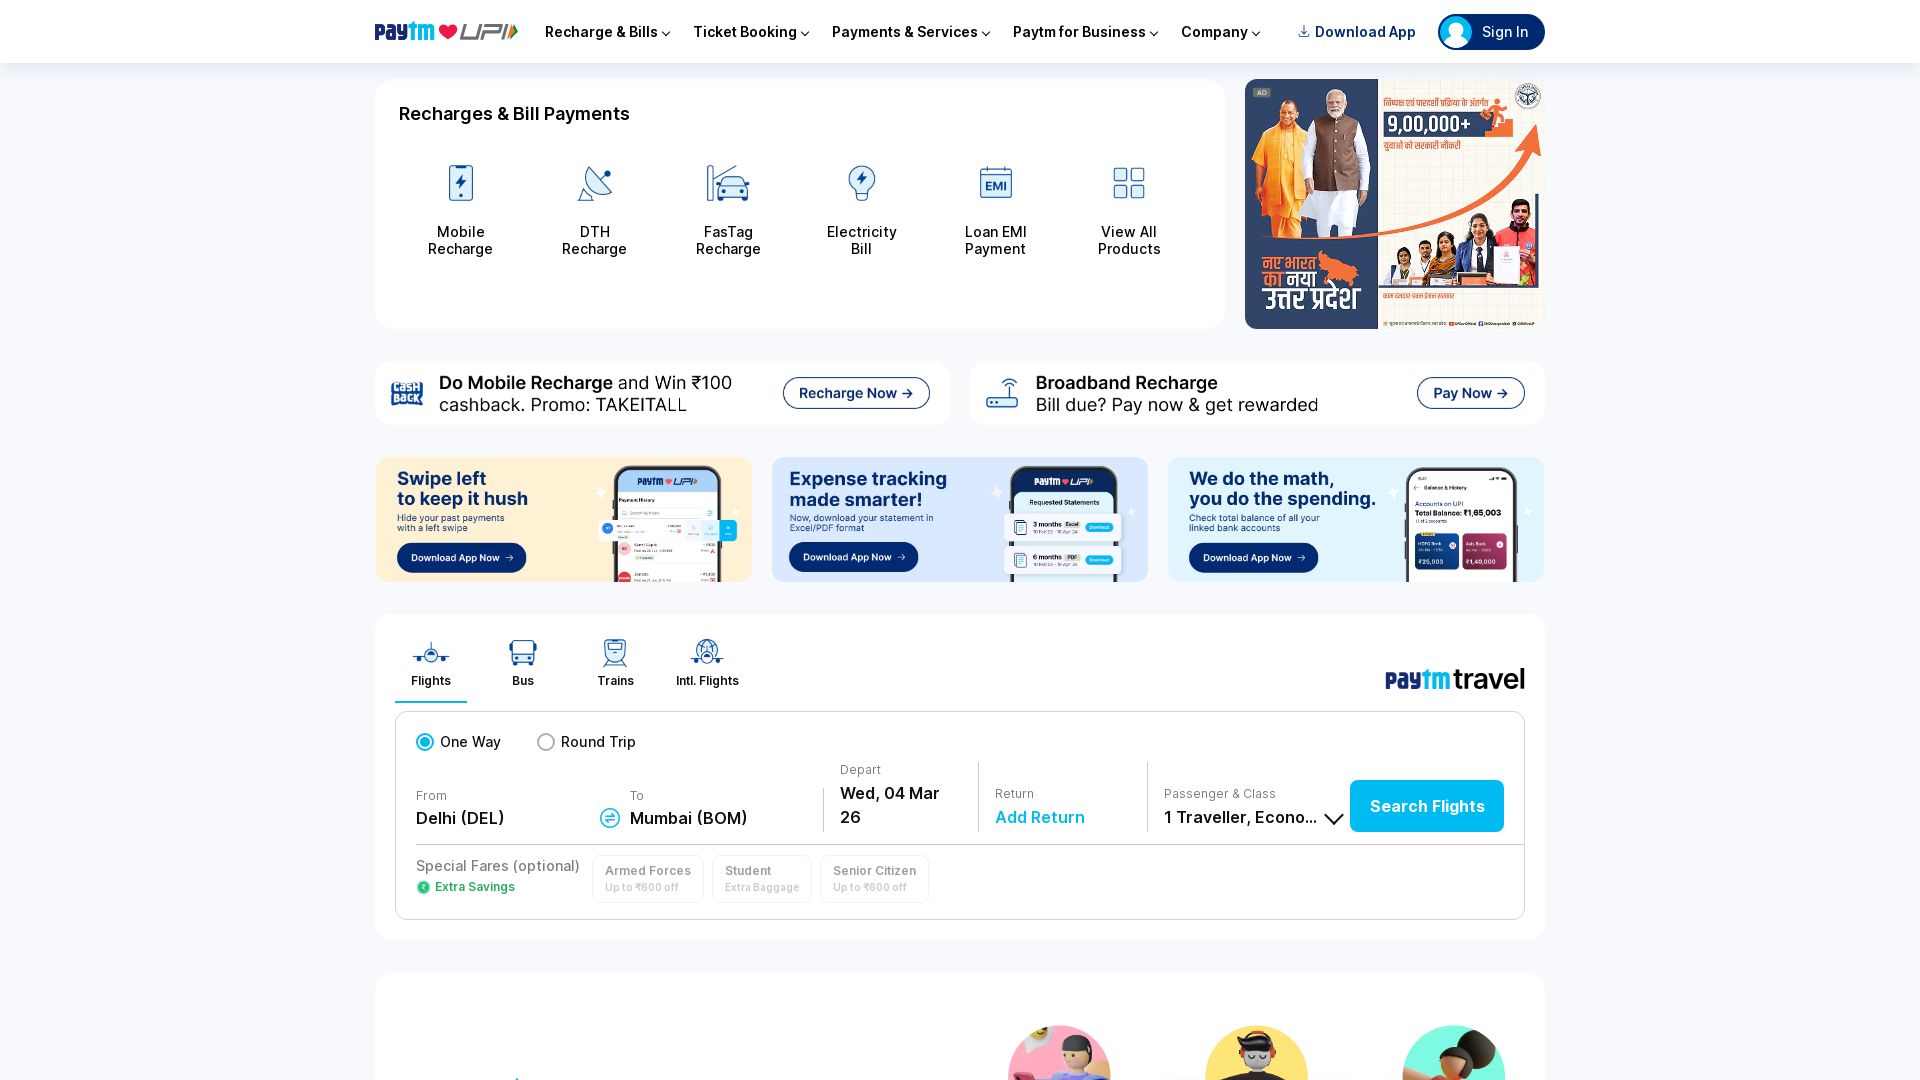